Tests that a todo item is removed when edited to an empty string

Starting URL: https://demo.playwright.dev/todomvc

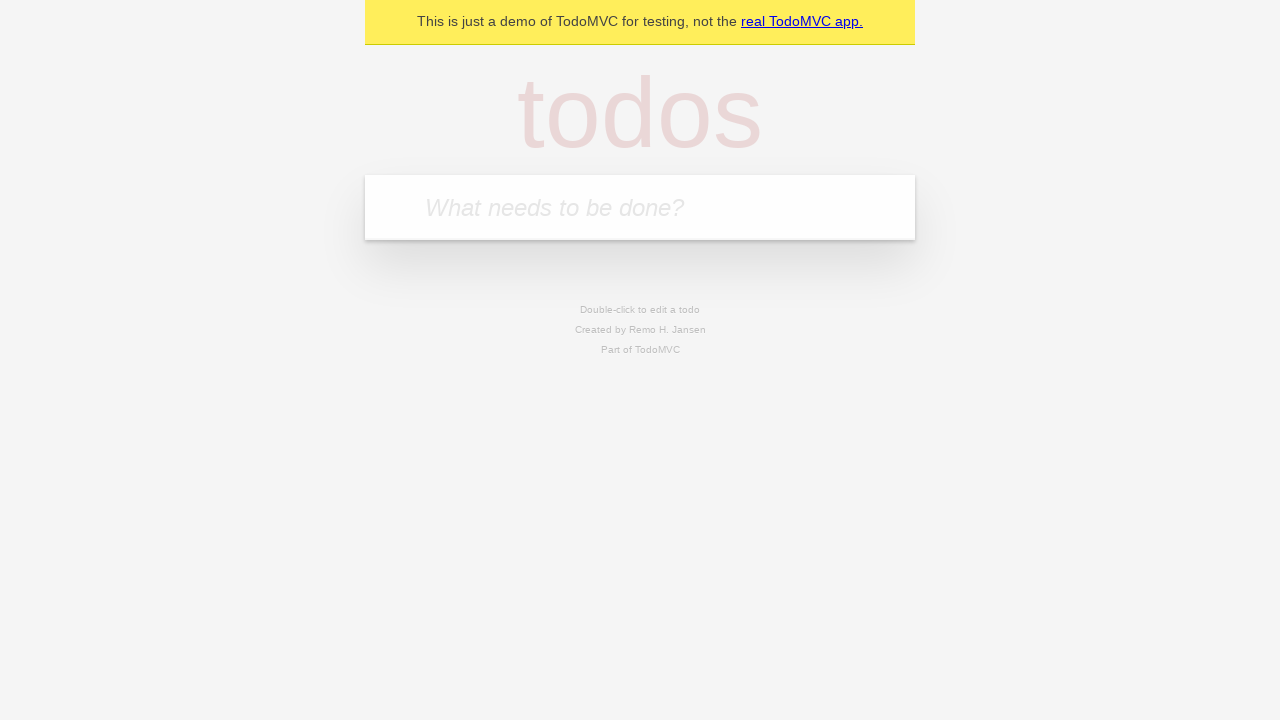

Filled todo input with 'buy some cheese' on internal:attr=[placeholder="What needs to be done?"i]
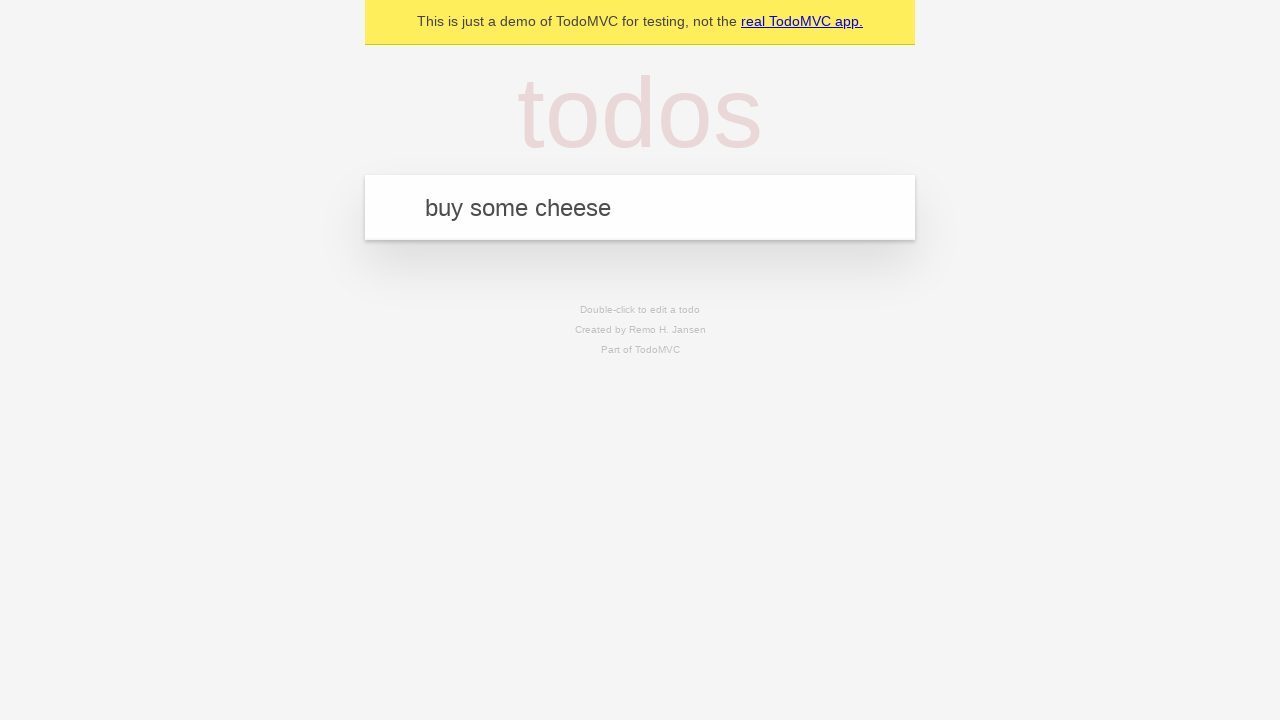

Pressed Enter to add first todo item on internal:attr=[placeholder="What needs to be done?"i]
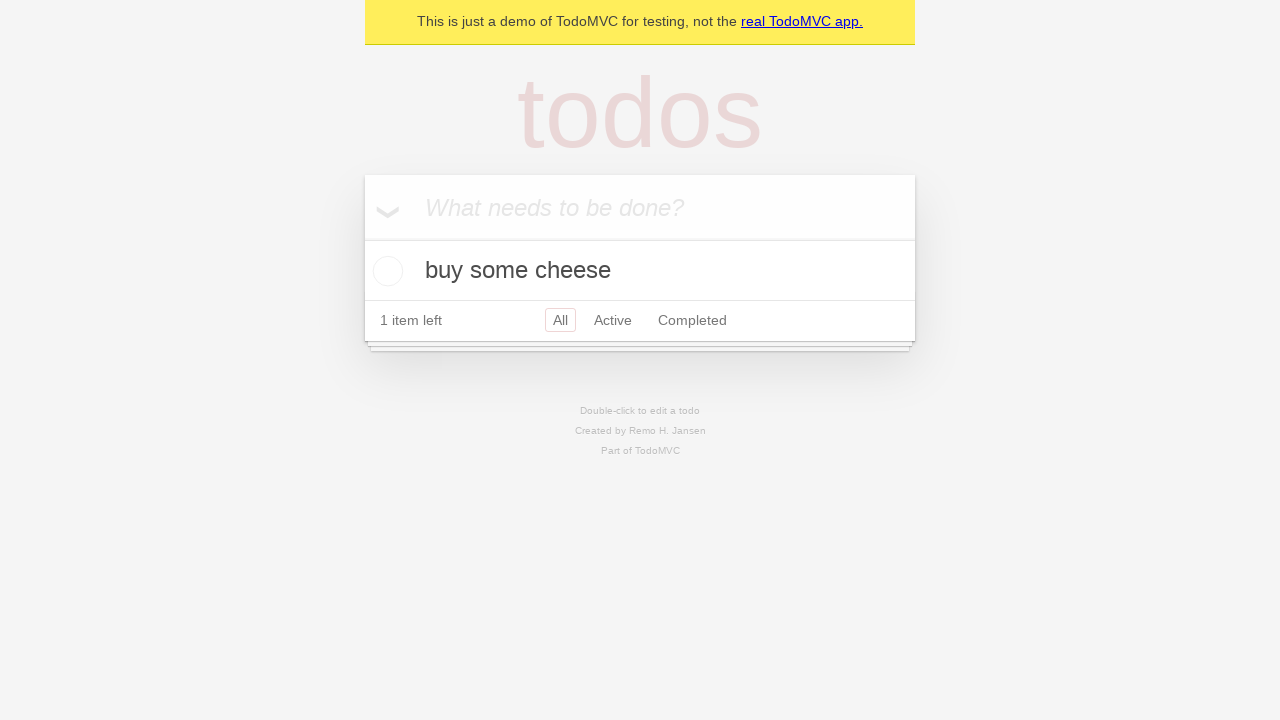

Filled todo input with 'feed the cat' on internal:attr=[placeholder="What needs to be done?"i]
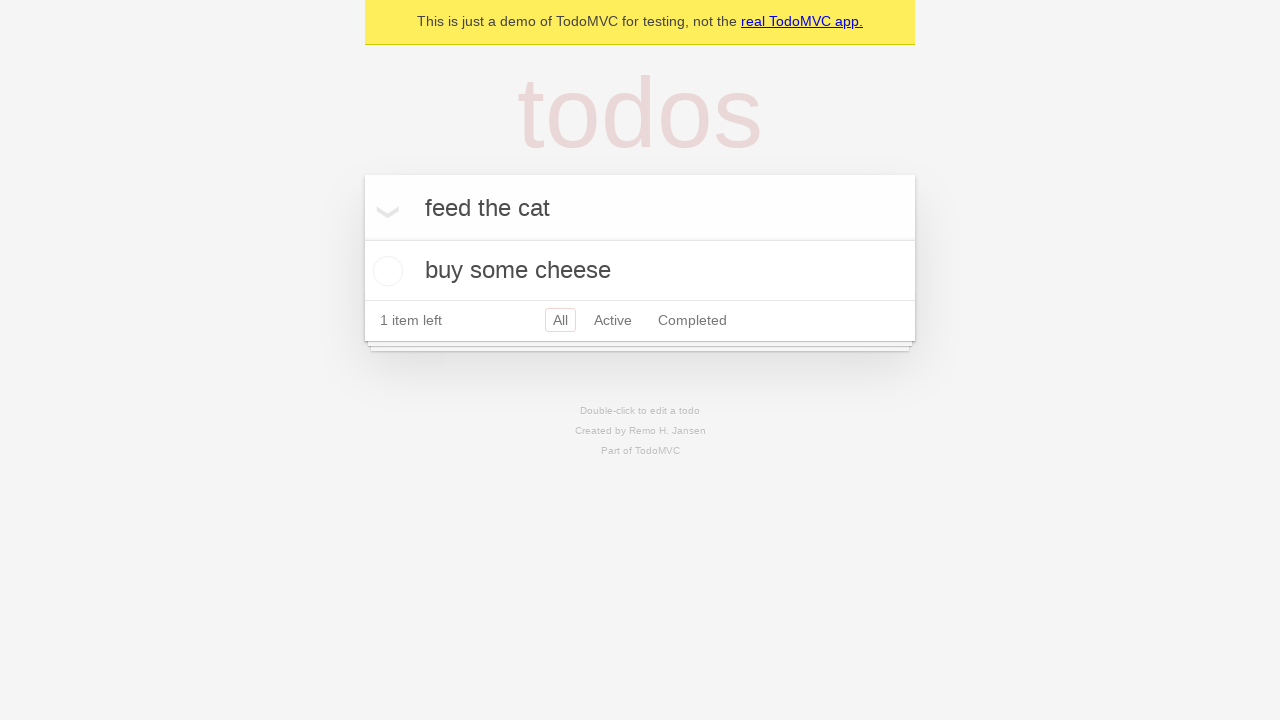

Pressed Enter to add second todo item on internal:attr=[placeholder="What needs to be done?"i]
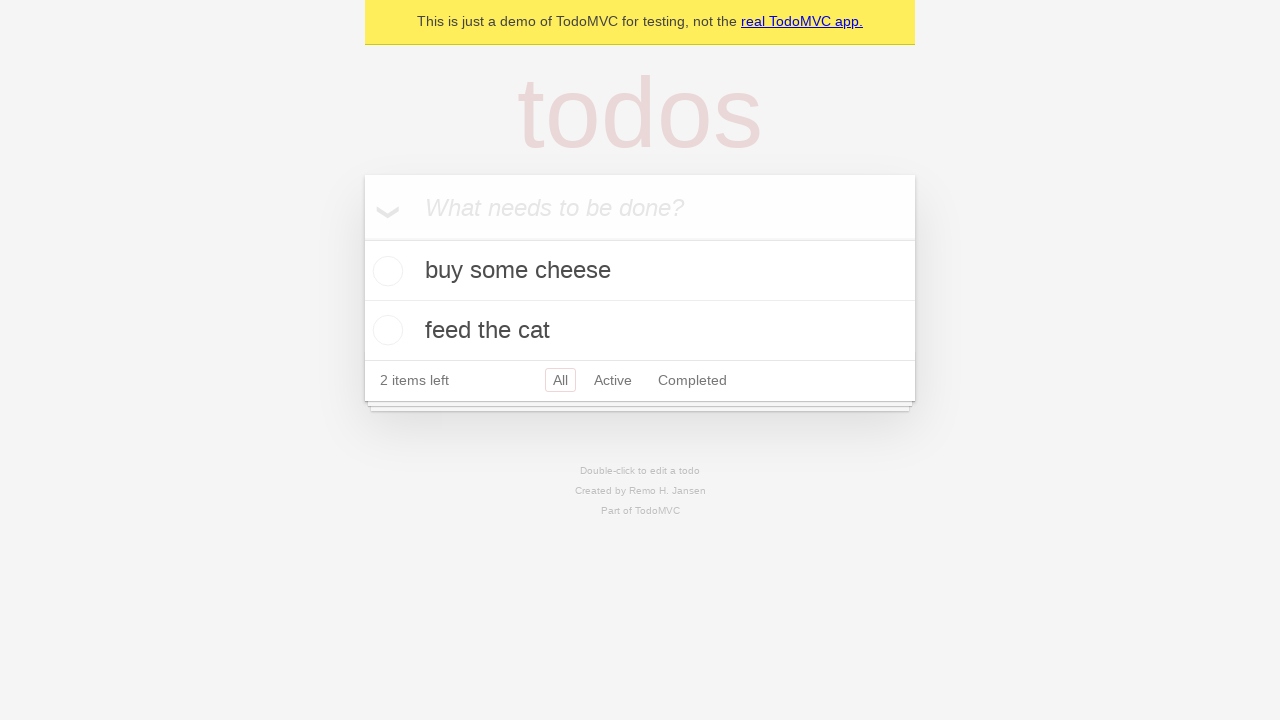

Filled todo input with 'book a doctors appointment' on internal:attr=[placeholder="What needs to be done?"i]
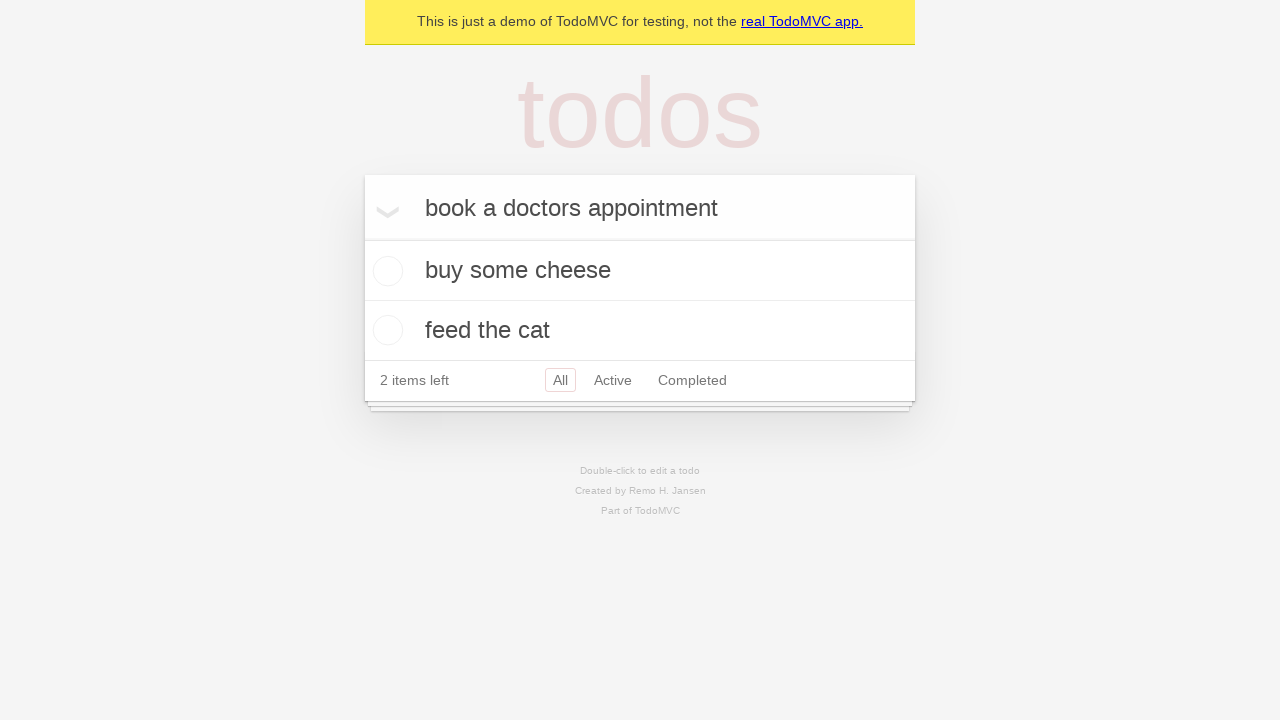

Pressed Enter to add third todo item on internal:attr=[placeholder="What needs to be done?"i]
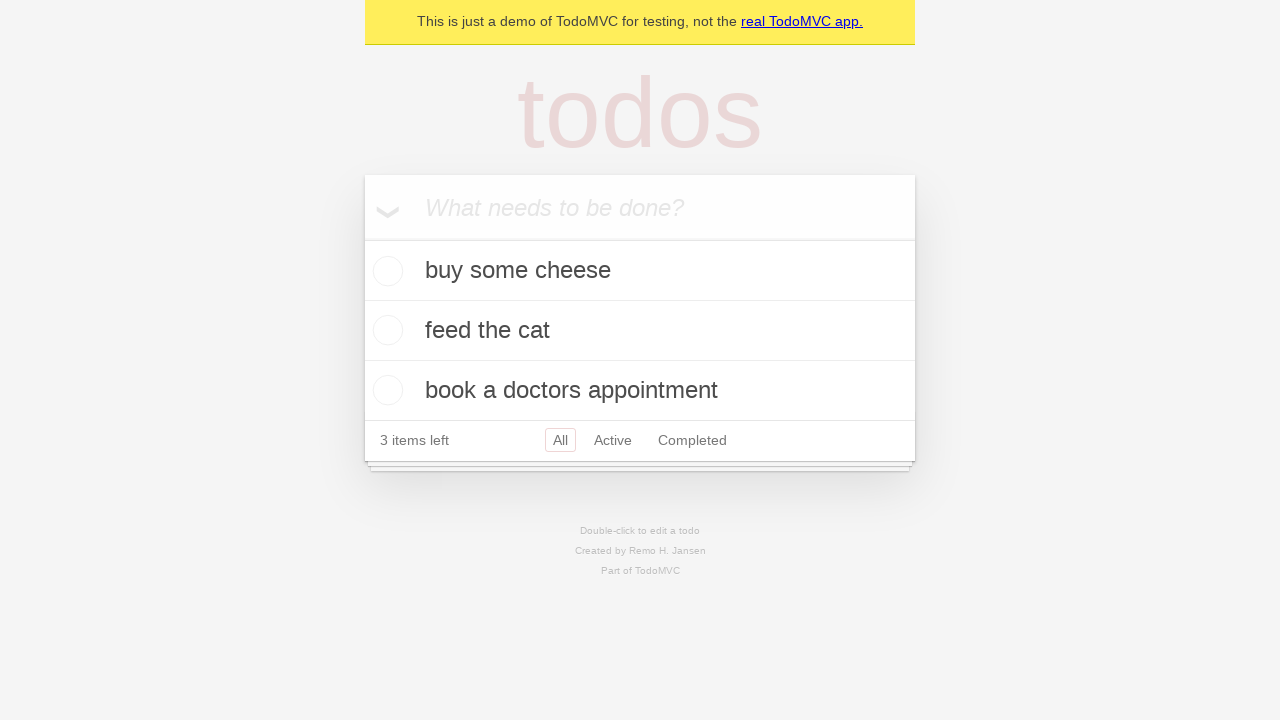

Double-clicked second todo item to enter edit mode at (640, 331) on internal:testid=[data-testid="todo-item"s] >> nth=1
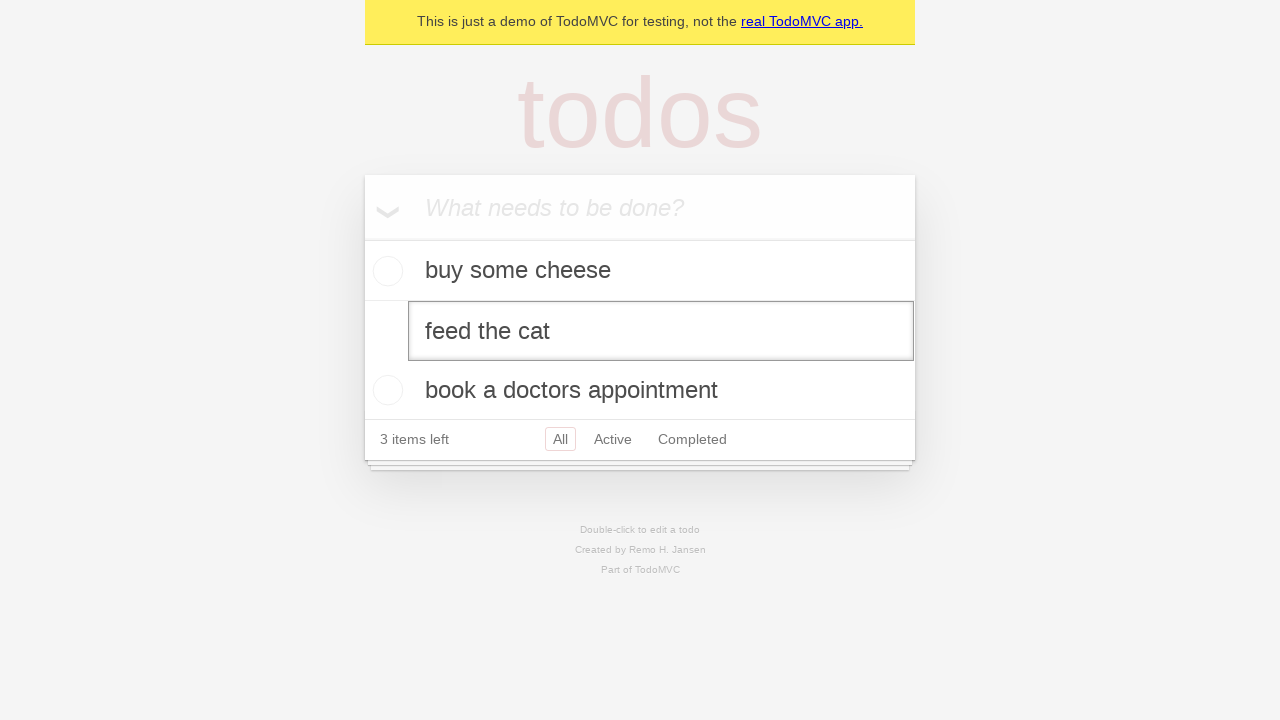

Cleared text in edit field by filling with empty string on internal:testid=[data-testid="todo-item"s] >> nth=1 >> internal:role=textbox[nam
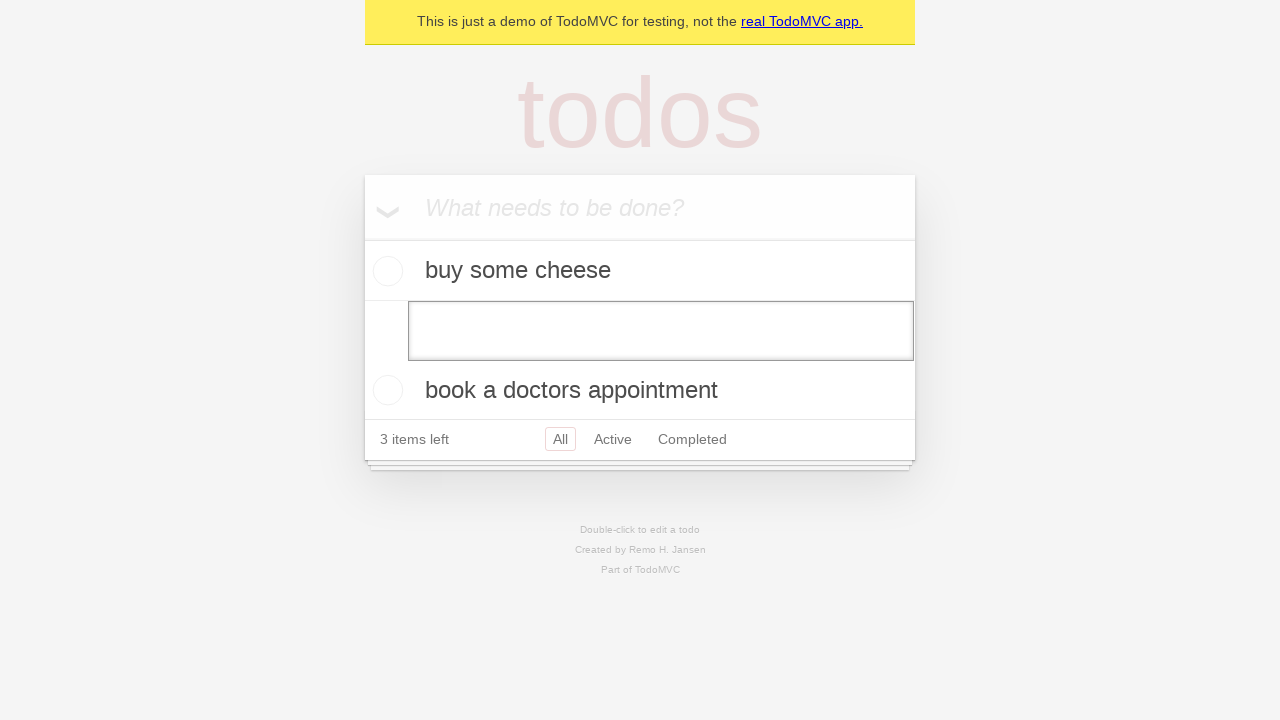

Pressed Enter to confirm deletion of todo item with empty text on internal:testid=[data-testid="todo-item"s] >> nth=1 >> internal:role=textbox[nam
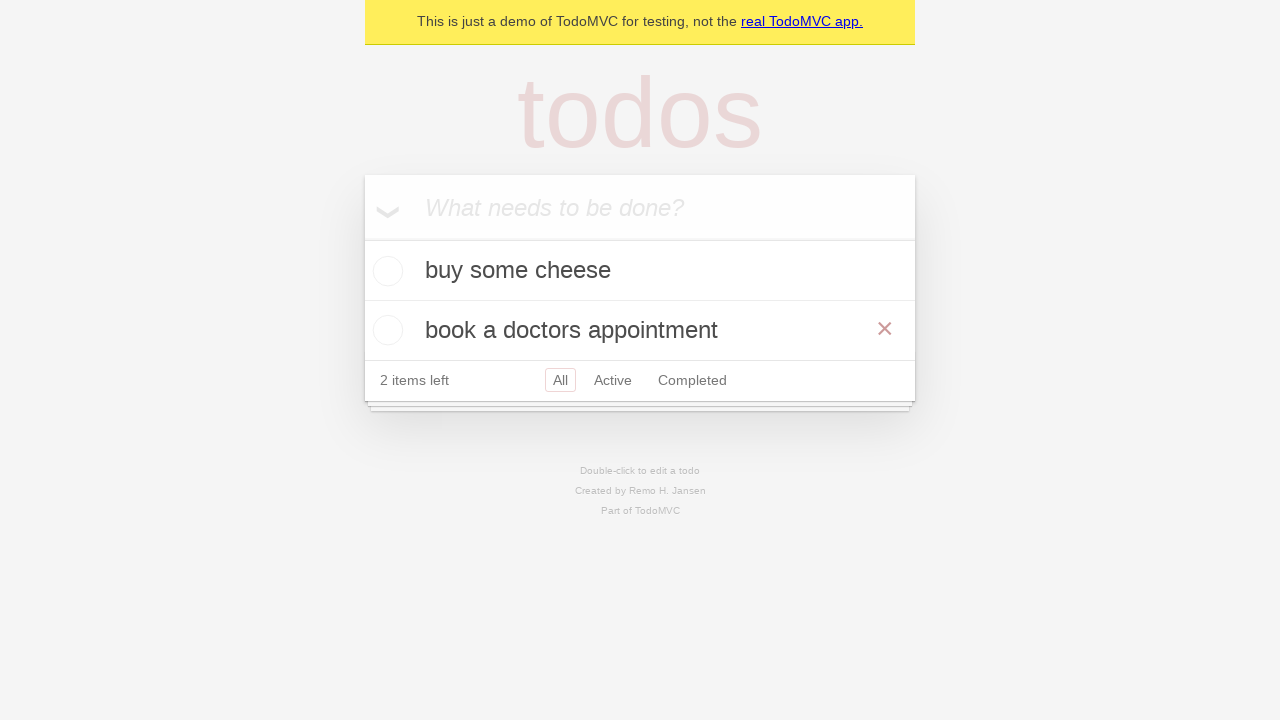

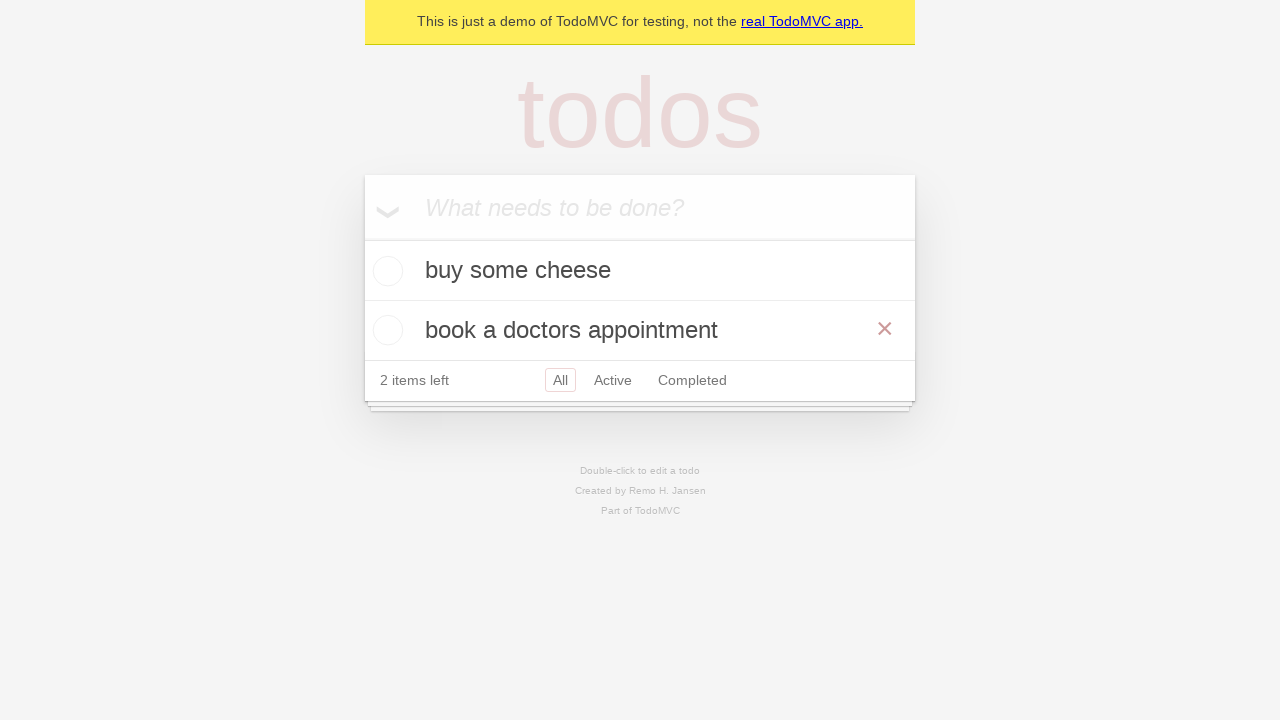